Tests keyboard shortcuts for copy-paste functionality by entering text in one field, using Ctrl+A to select all, Ctrl+C to copy, Tab to move to next field, and Ctrl+V to paste

Starting URL: https://text-compare.com/

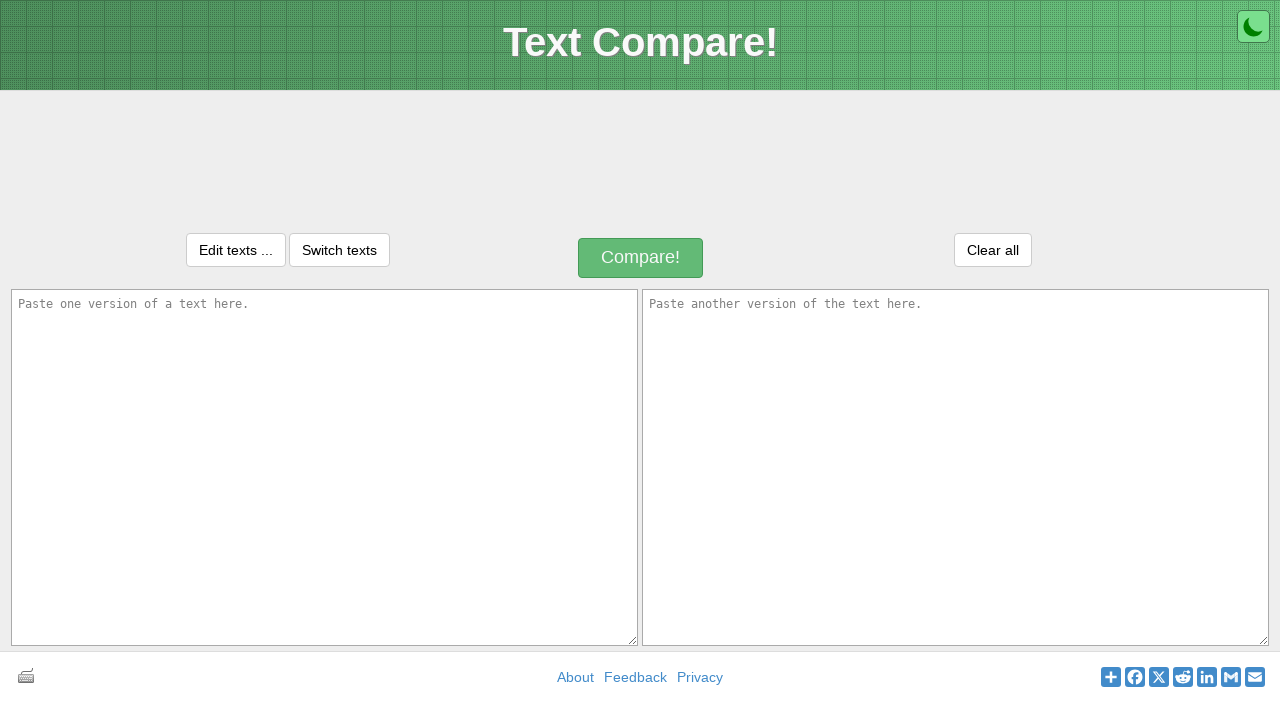

Entered 'Welcome to selenium...' in the first text field on #inputText1
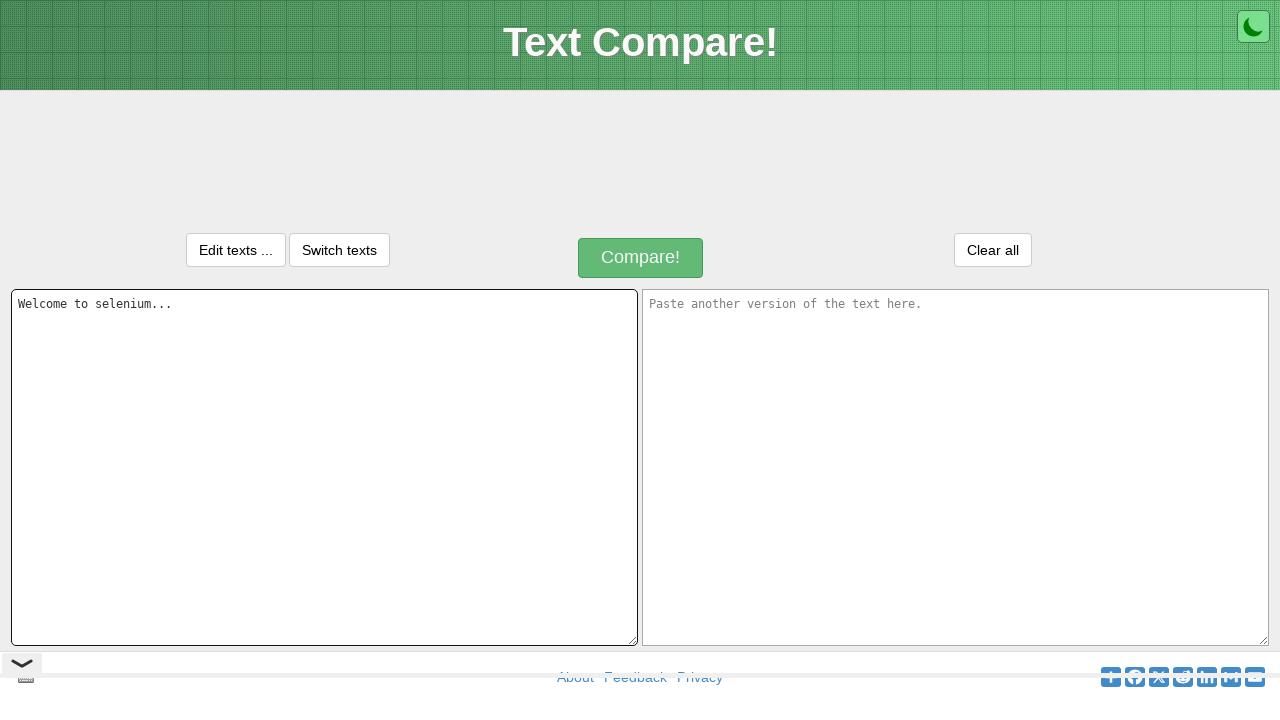

Clicked on the first input field to focus it at (324, 467) on #inputText1
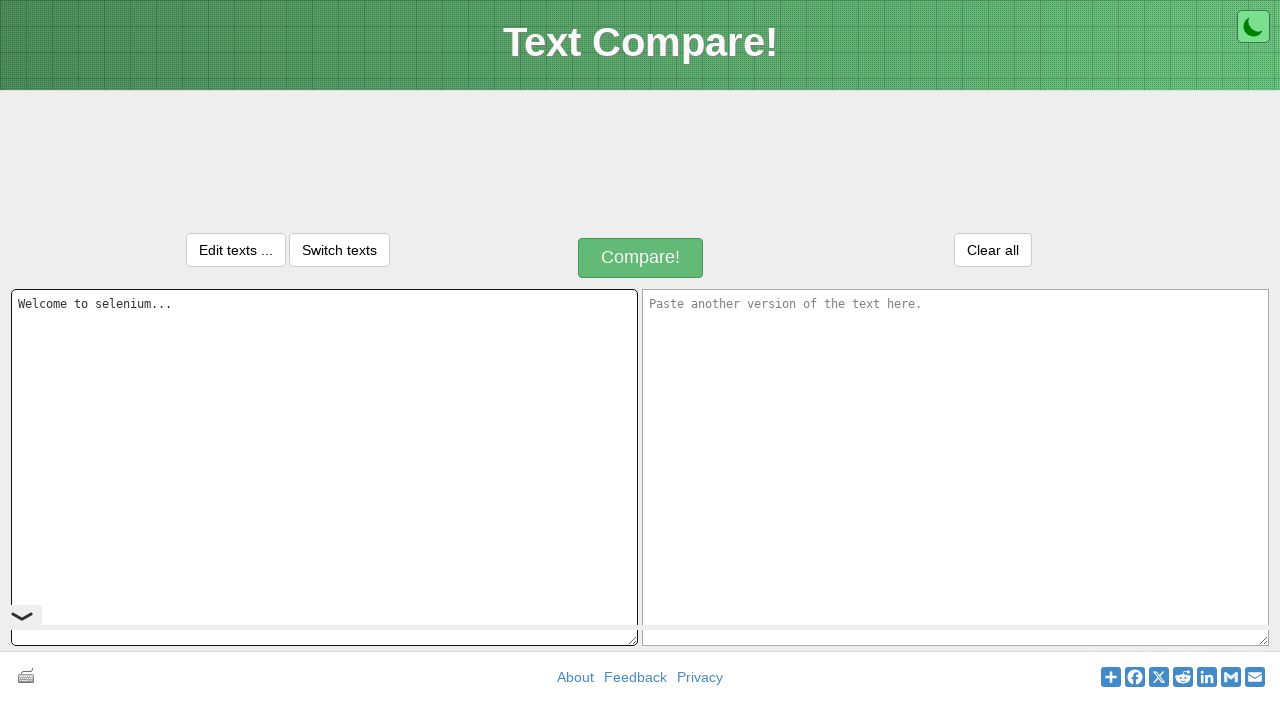

Pressed Ctrl+A to select all text in the first field
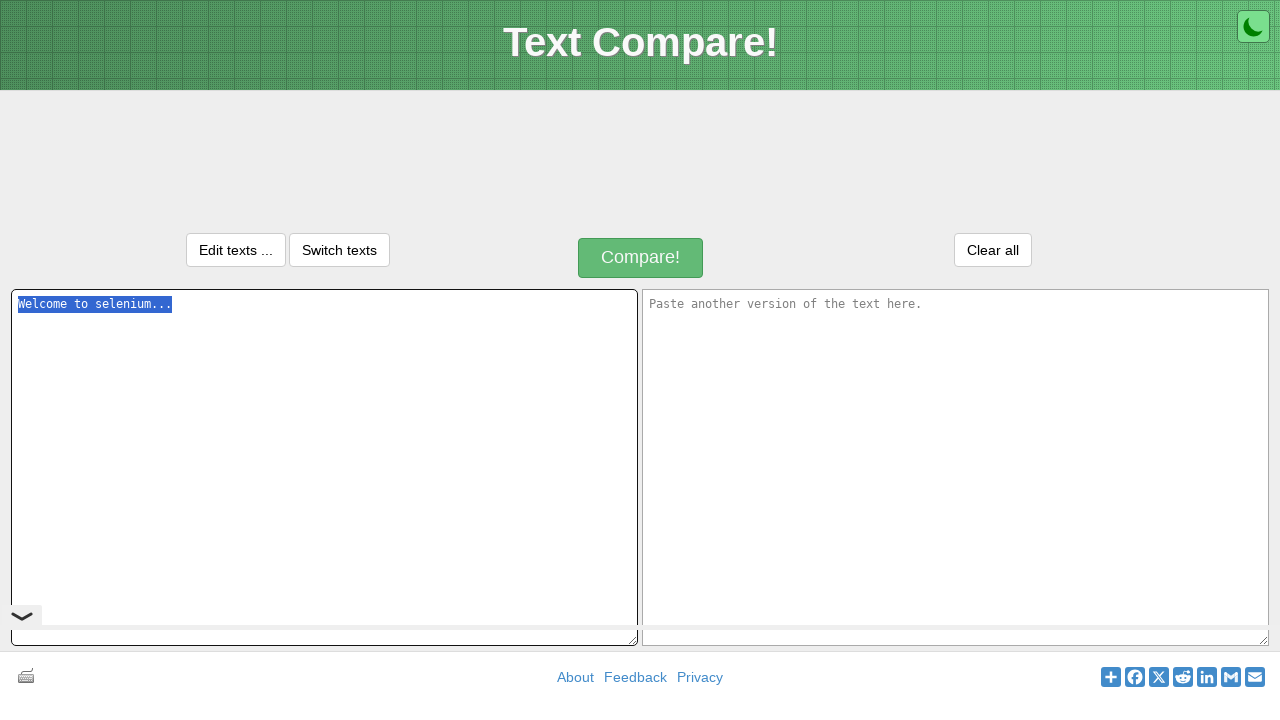

Pressed Ctrl+C to copy selected text to clipboard
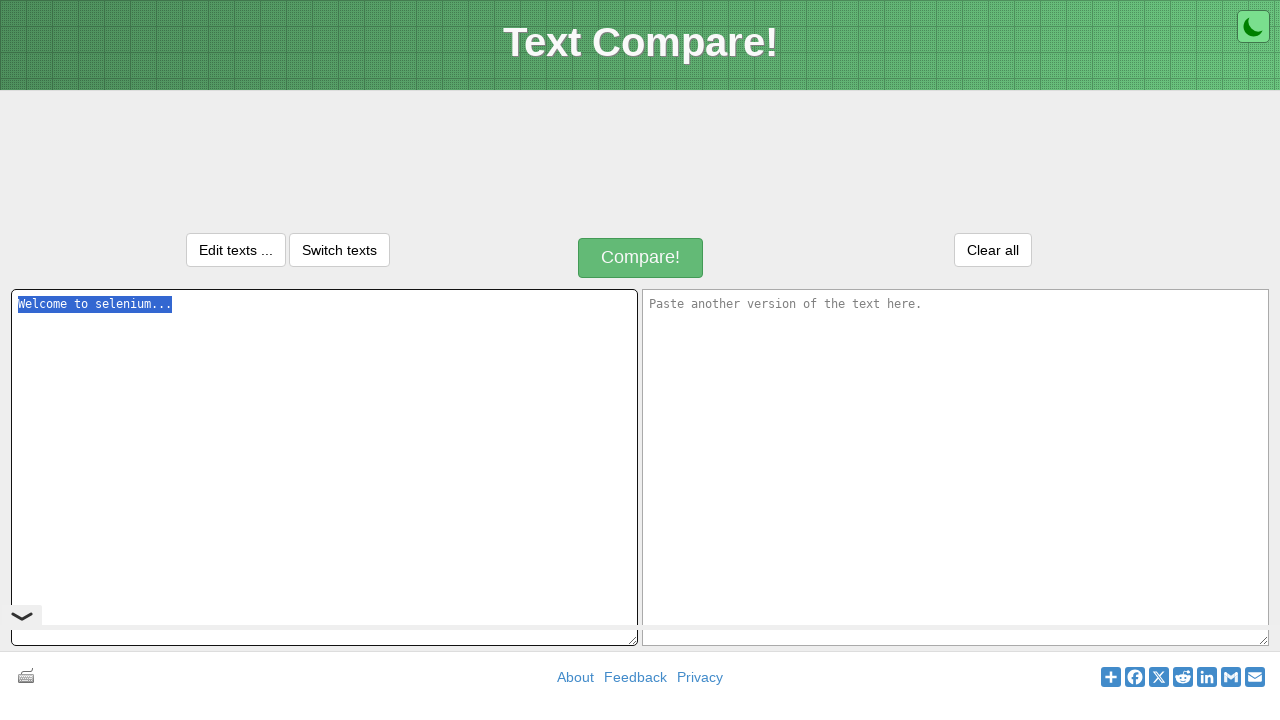

Pressed Tab to move focus to the second input field
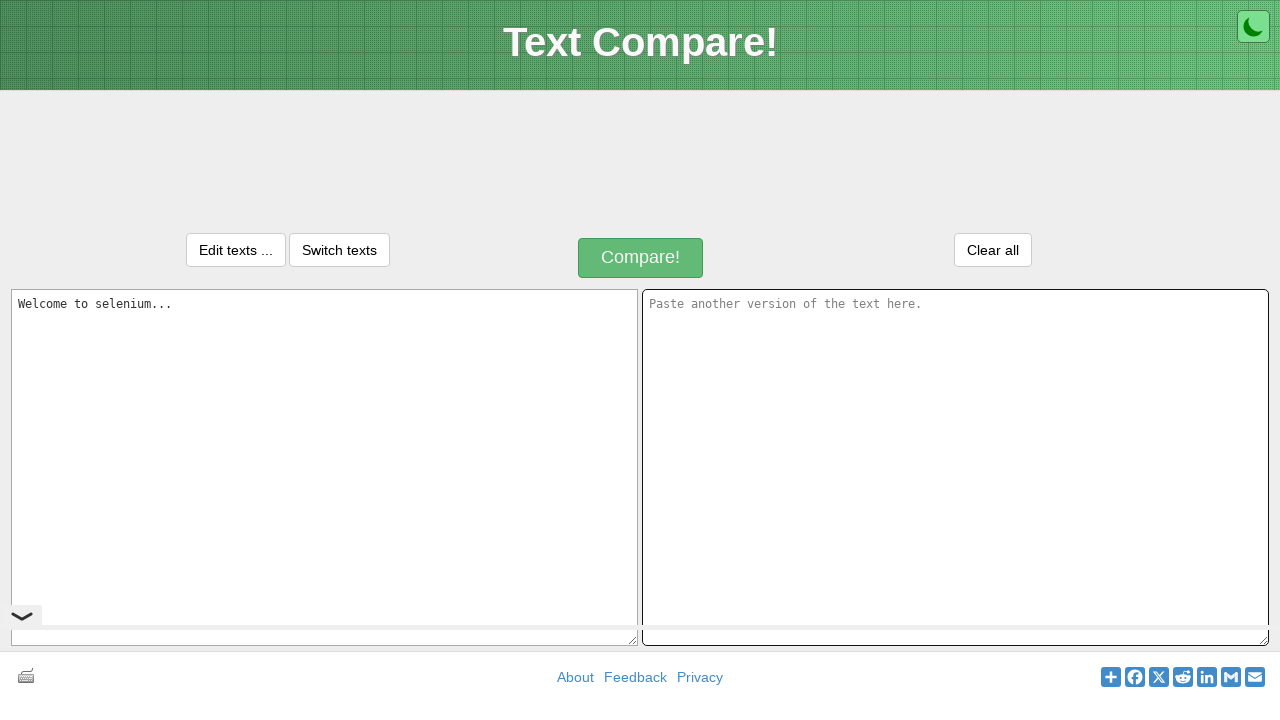

Pressed Ctrl+V to paste copied text into the second field
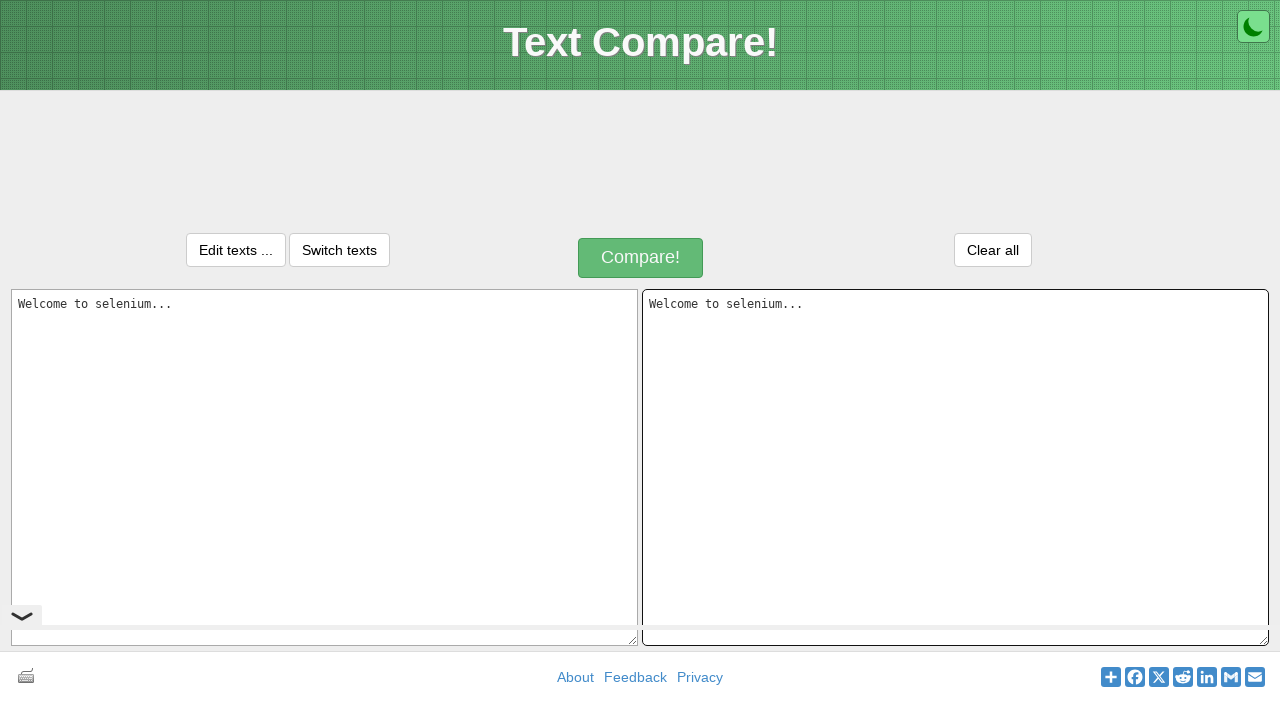

Retrieved value from first input field
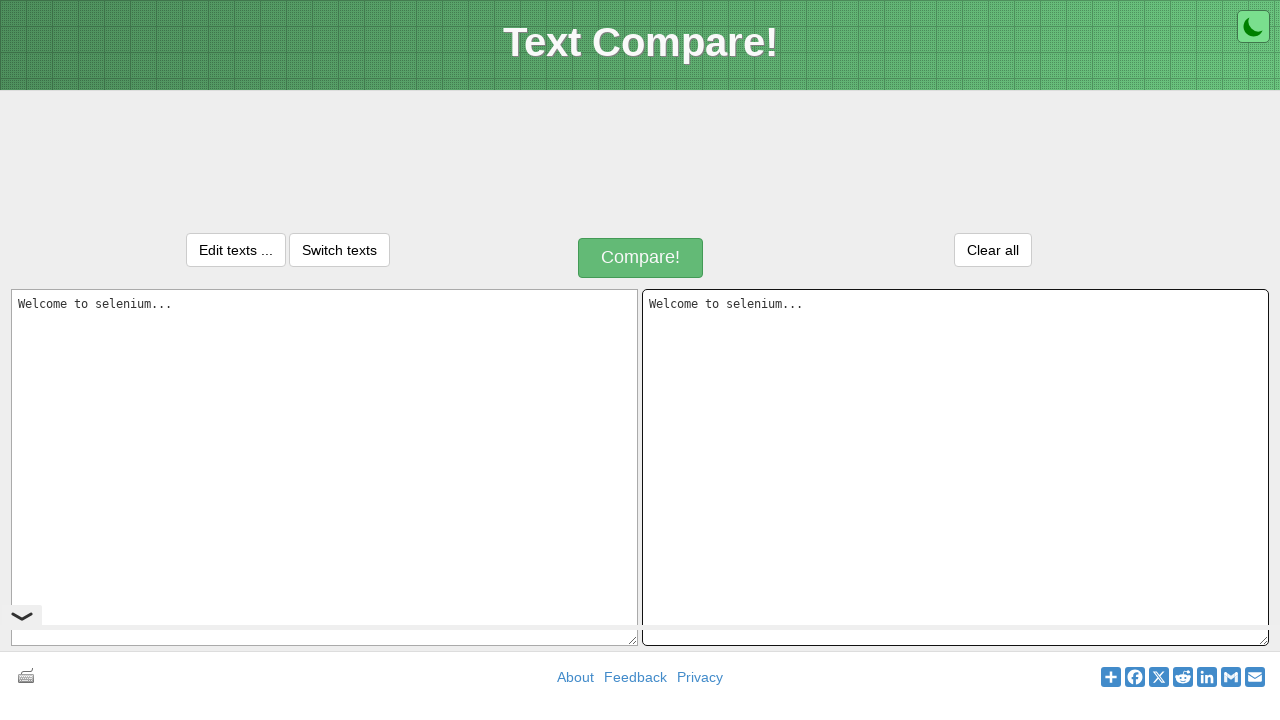

Retrieved value from second input field
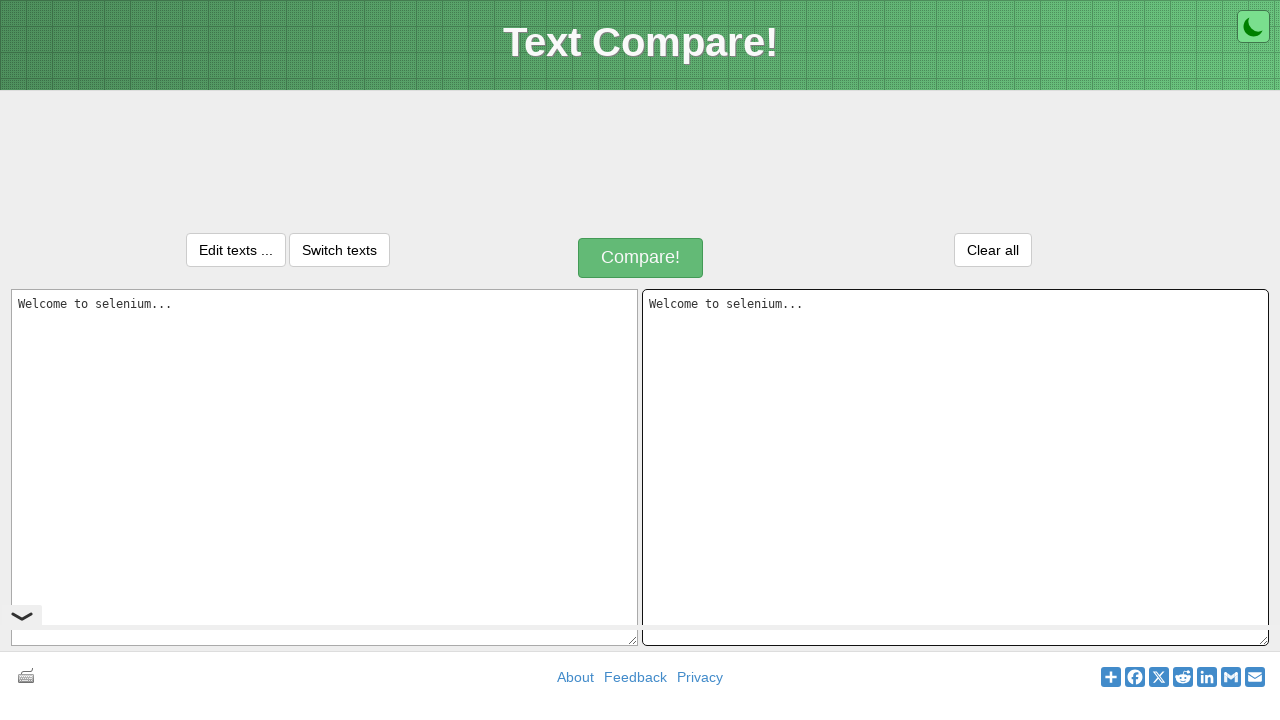

Verified that both input fields contain identical text
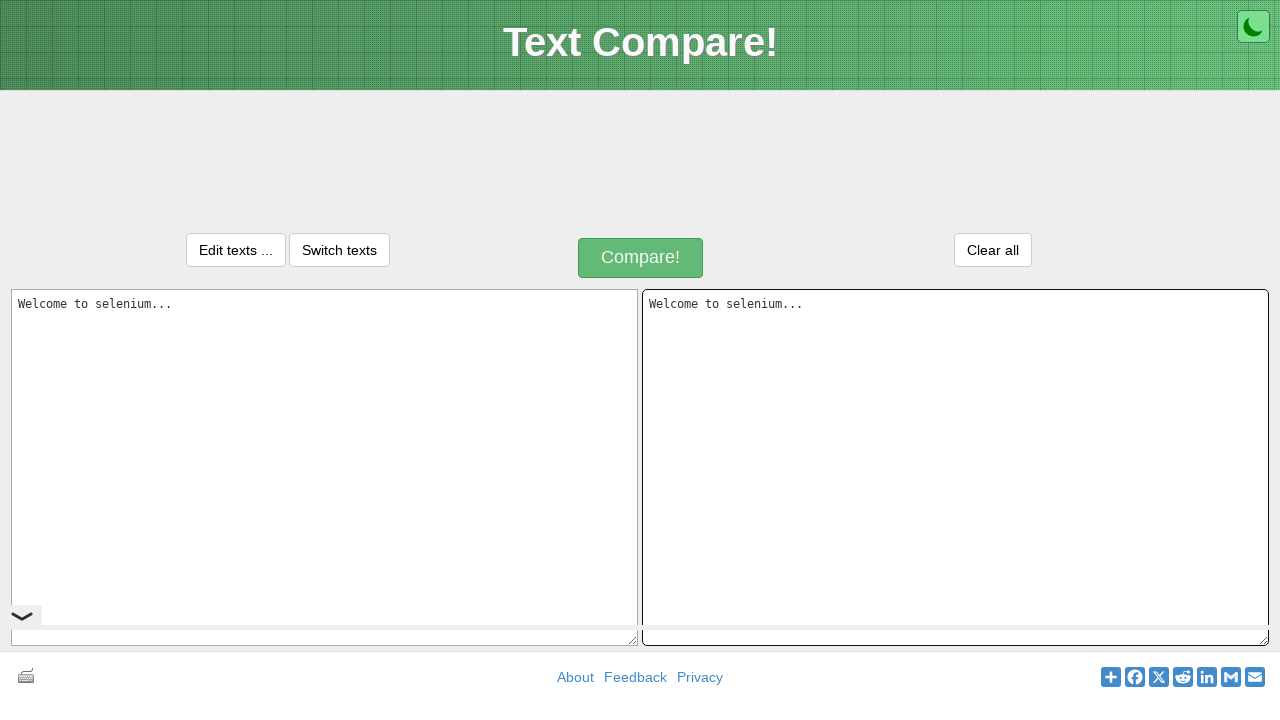

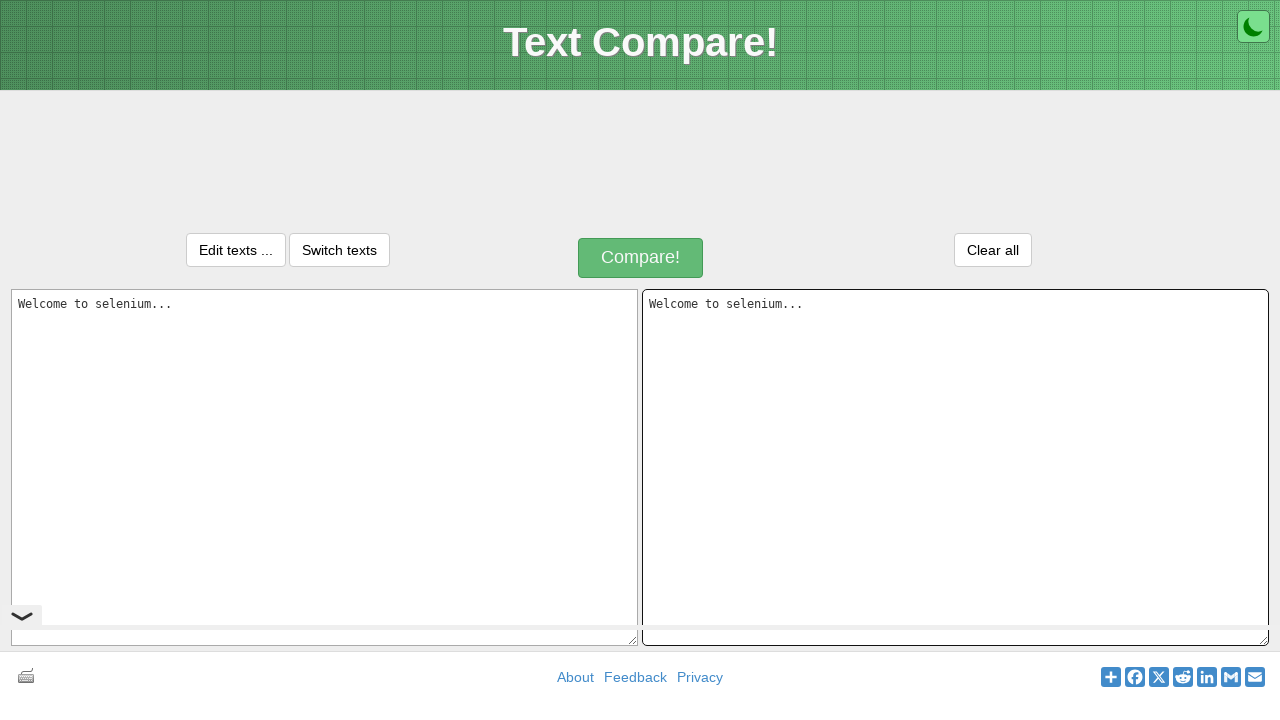